Tests dynamic controls by clicking the Remove button, verifying "It's gone!" message appears, then clicking Add button and verifying "It's back!" message appears

Starting URL: https://the-internet.herokuapp.com/dynamic_controls

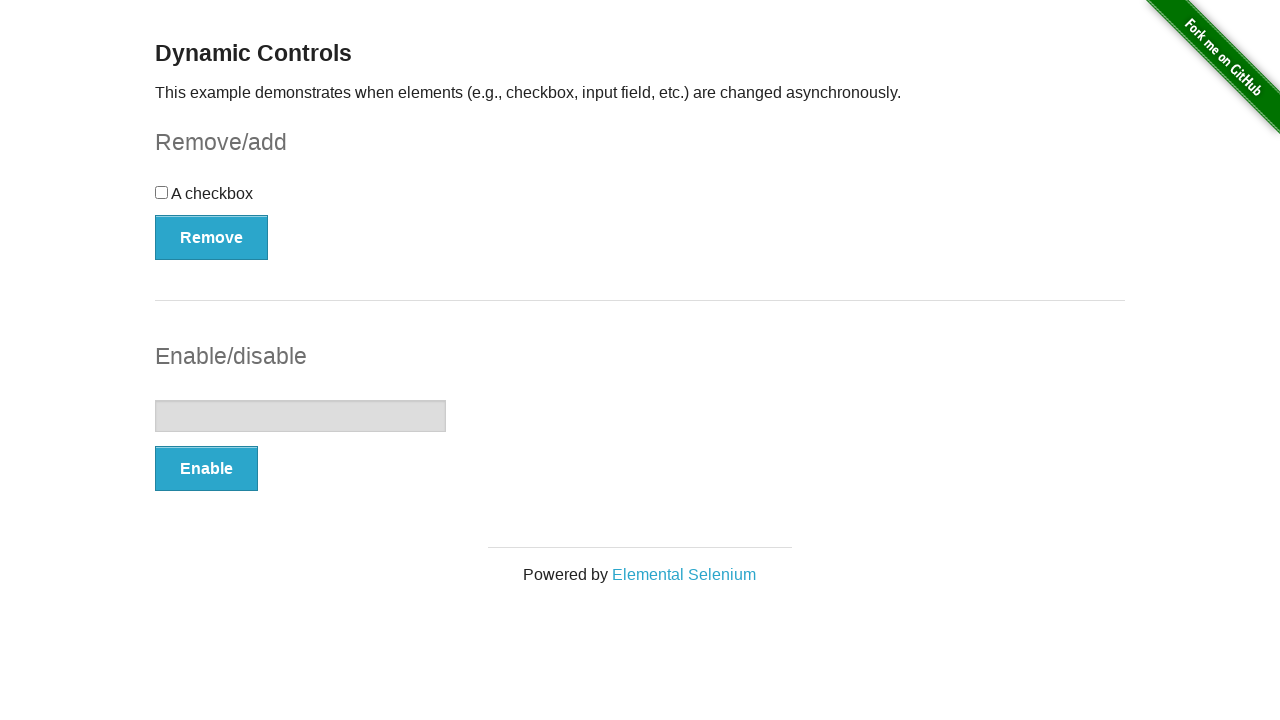

Navigated to dynamic controls page
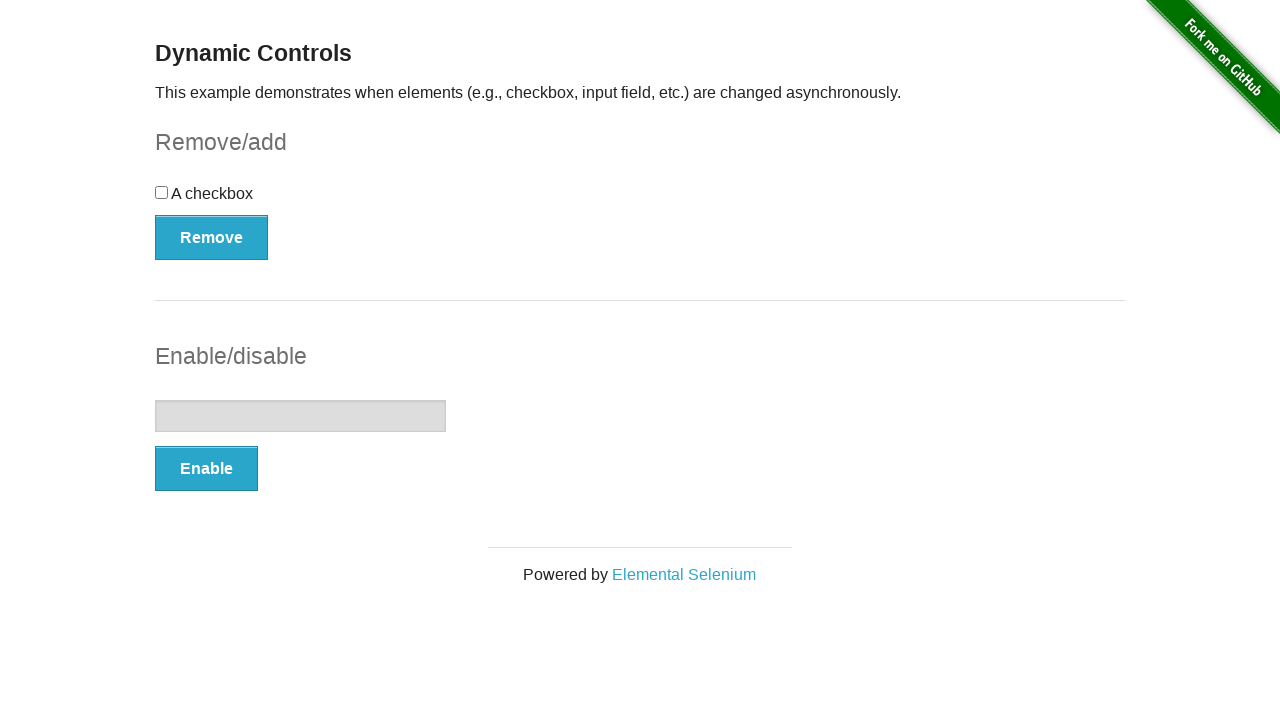

Clicked Remove button at (212, 237) on (//button[@type='button'])[1]
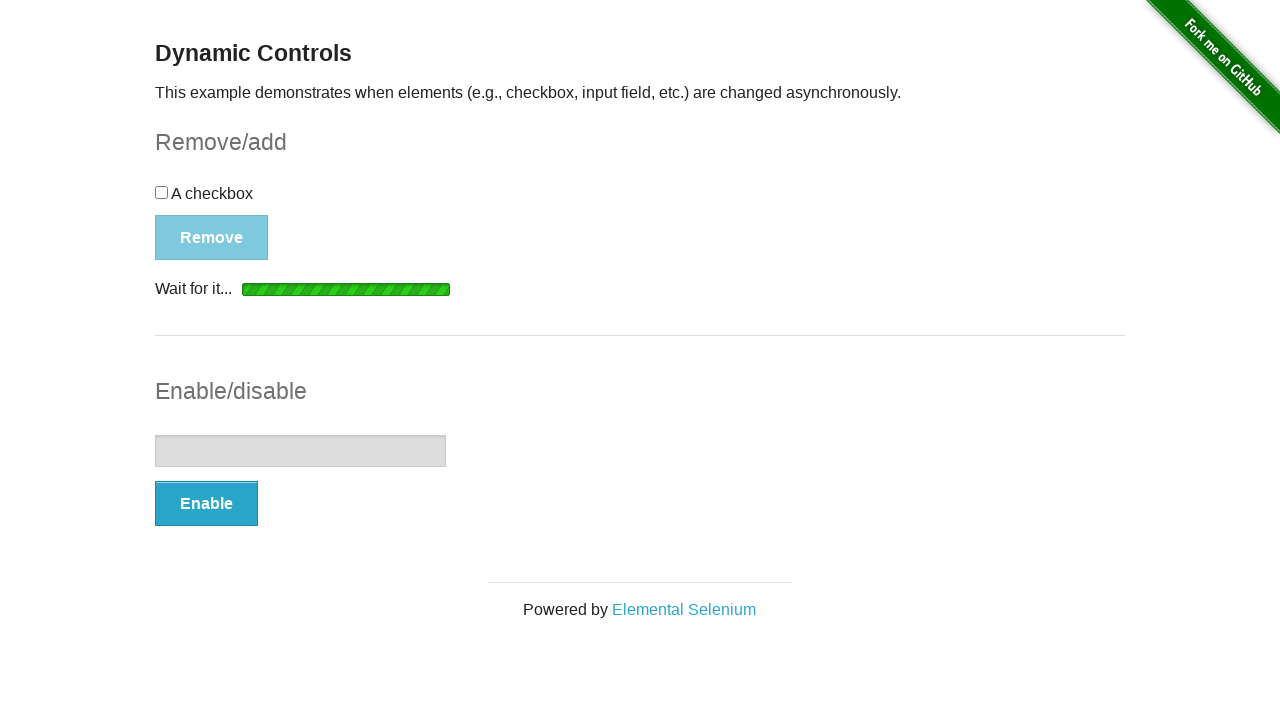

Message element became visible
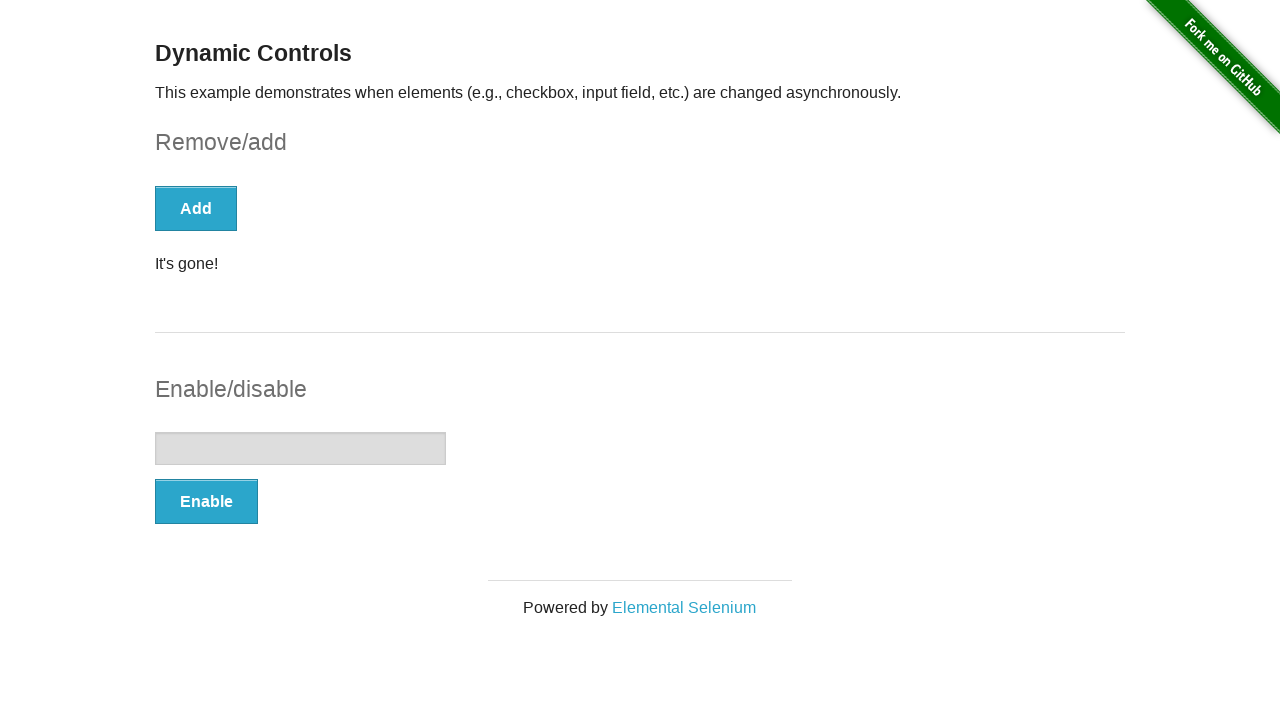

Retrieved message text: 'It's gone!'
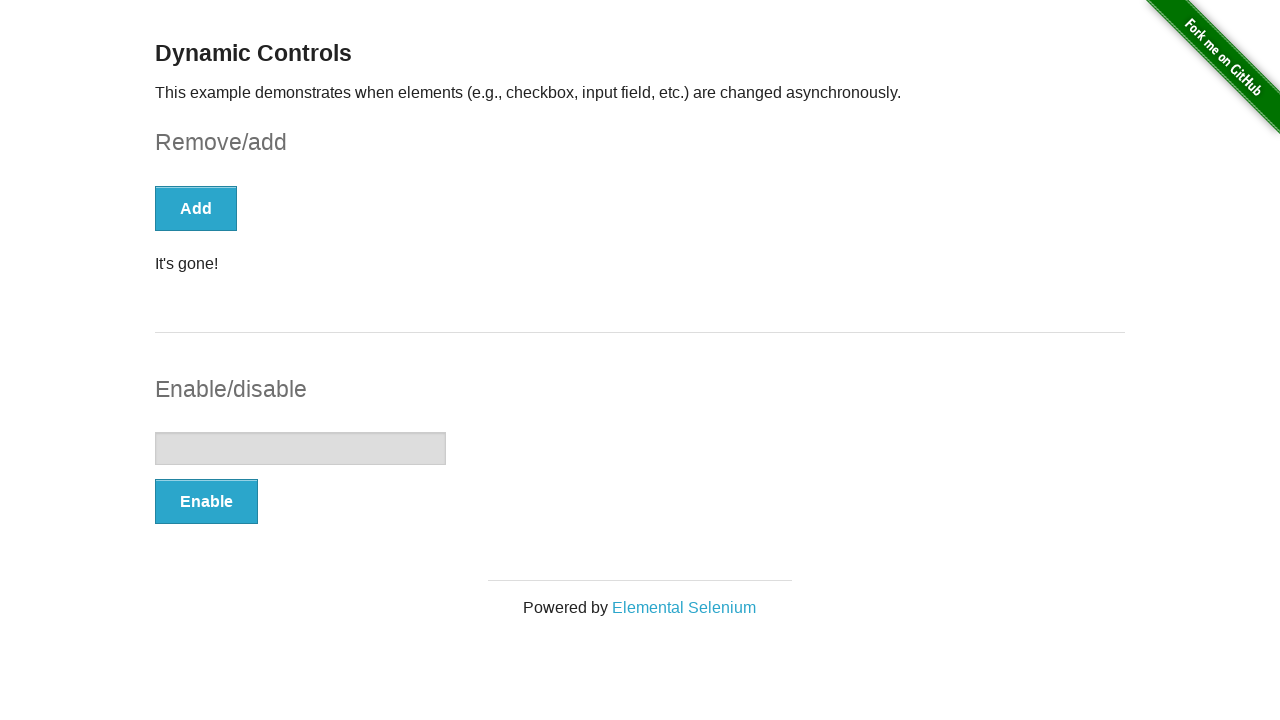

Verified 'It's gone!' message displayed correctly
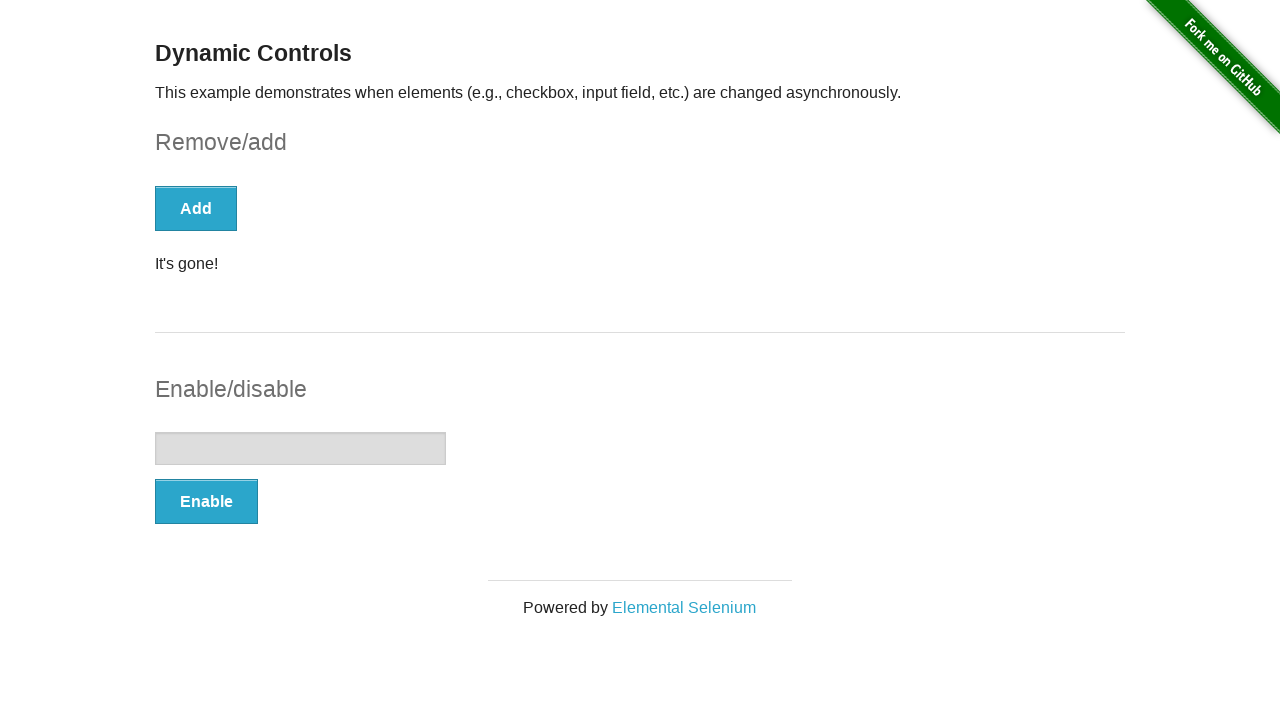

Clicked Add button at (196, 208) on (//button[@type='button'])[1]
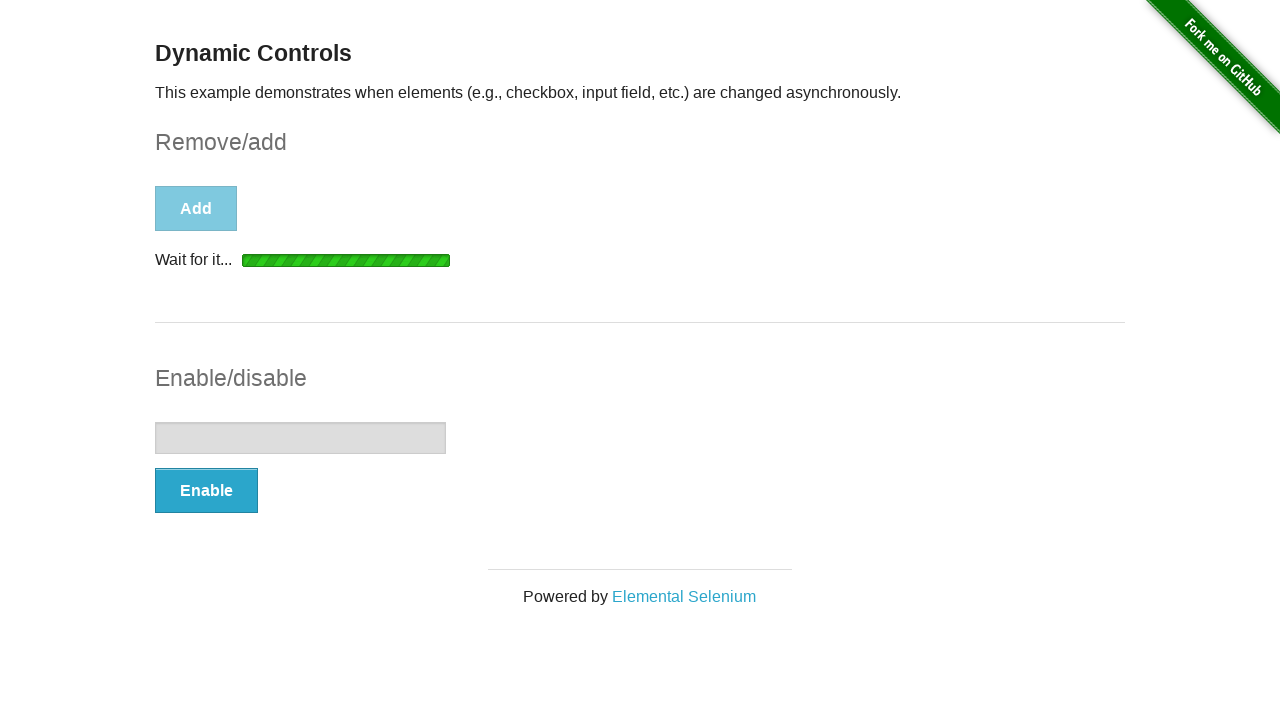

Message element became visible again
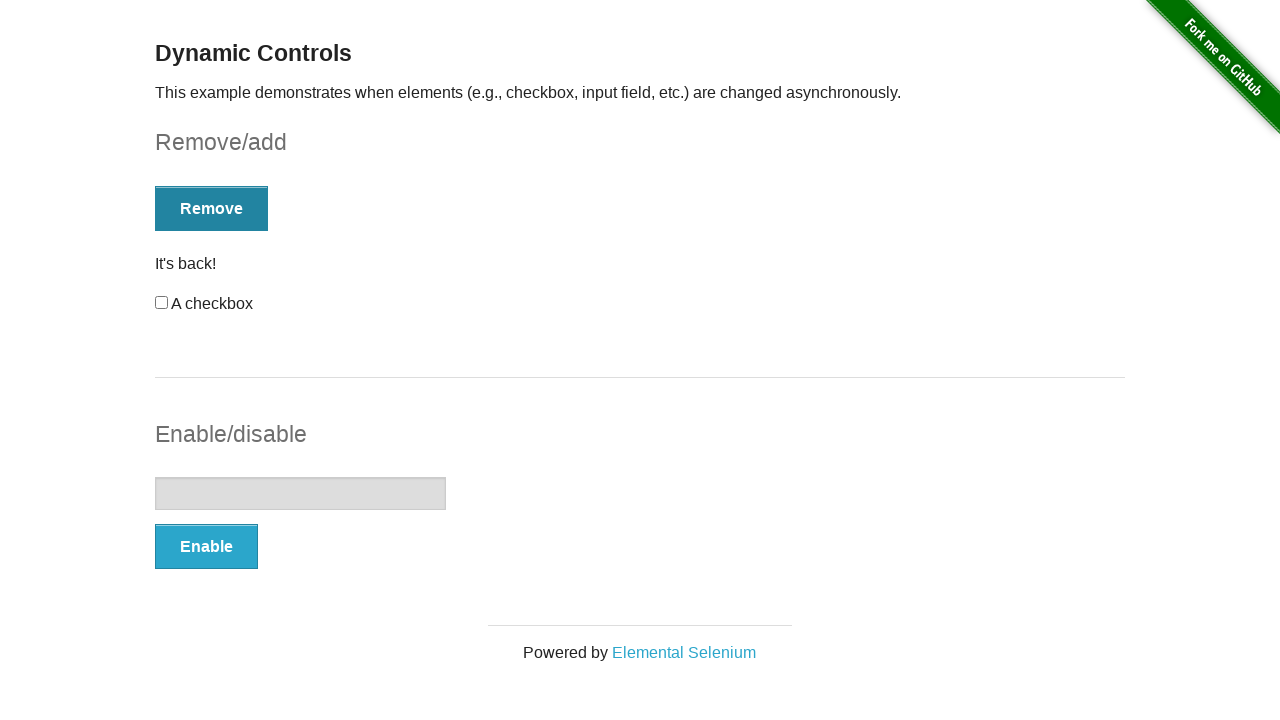

Retrieved message text: 'It's back!'
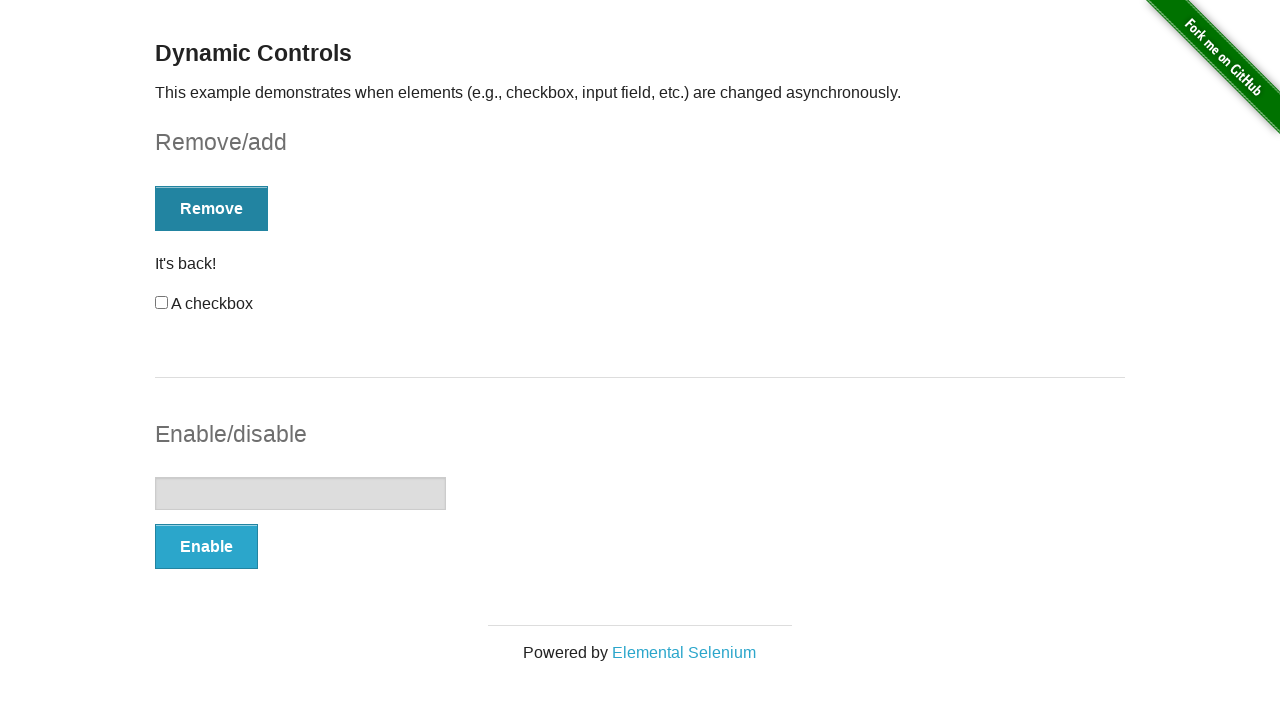

Verified 'It's back!' message displayed correctly
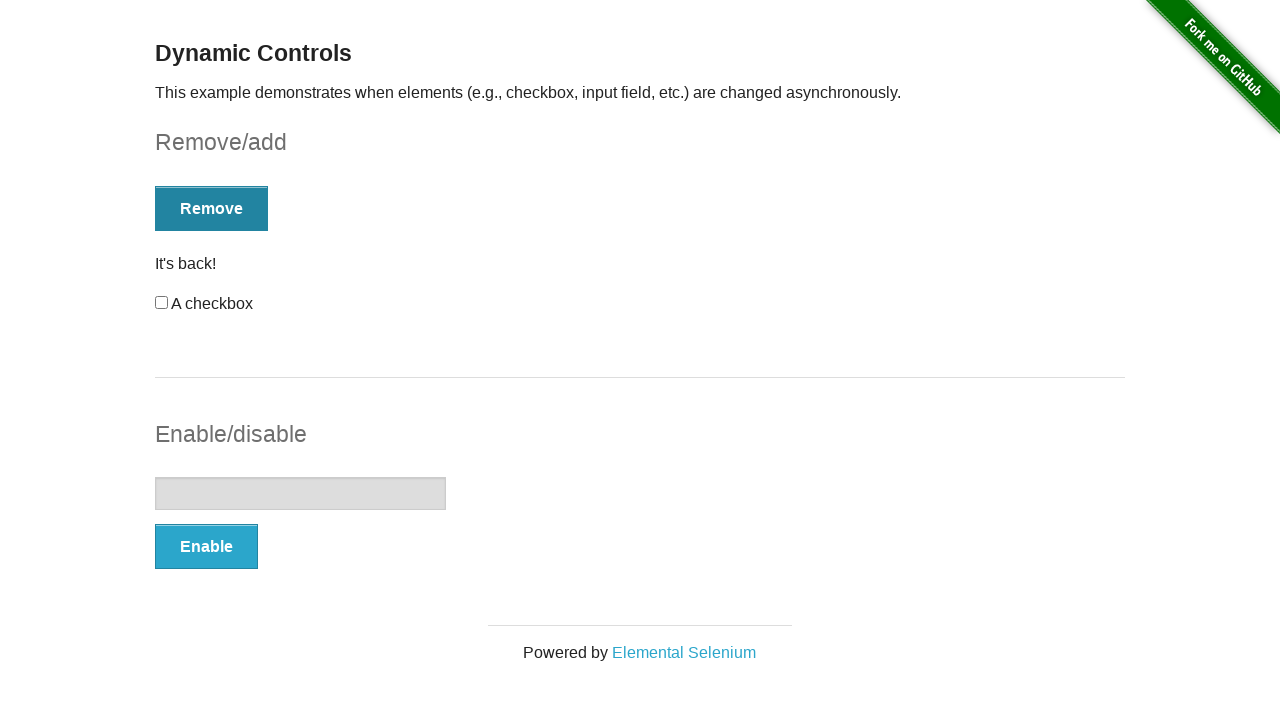

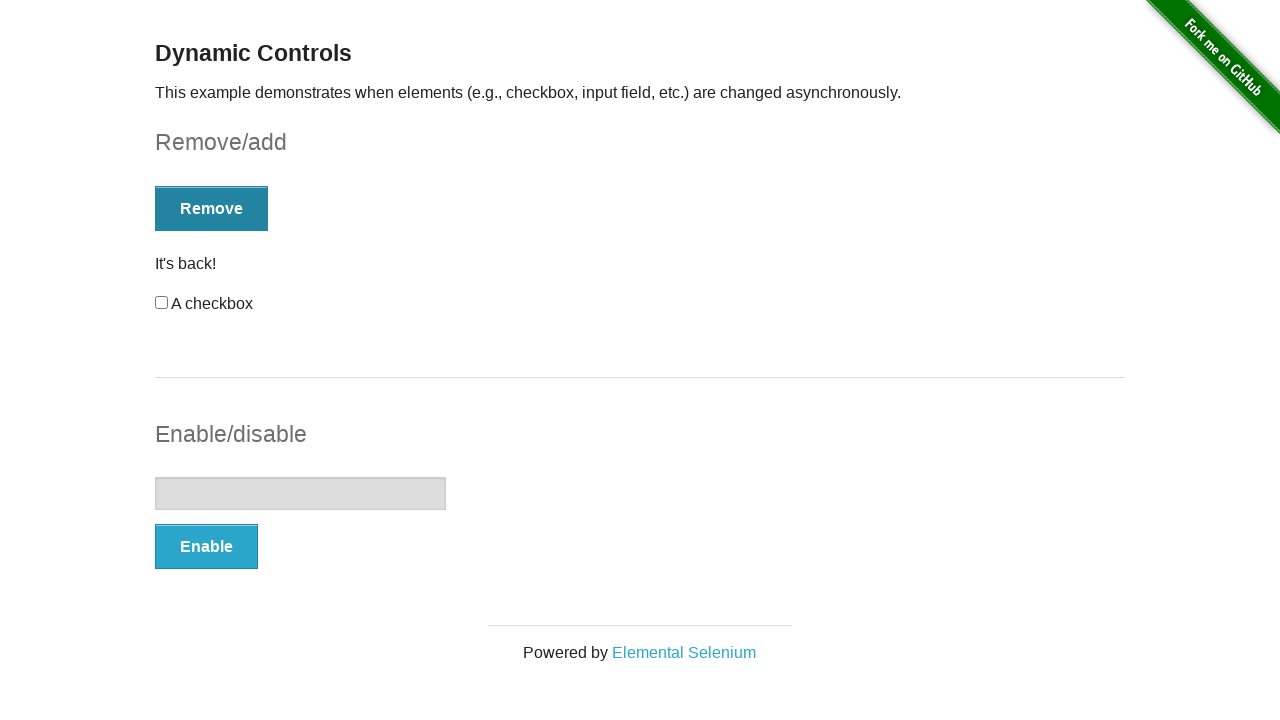